Solves a math problem by reading two numbers from the page, calculating their sum, selecting the result from a dropdown, and submitting the form

Starting URL: http://suninjuly.github.io/selects1.html

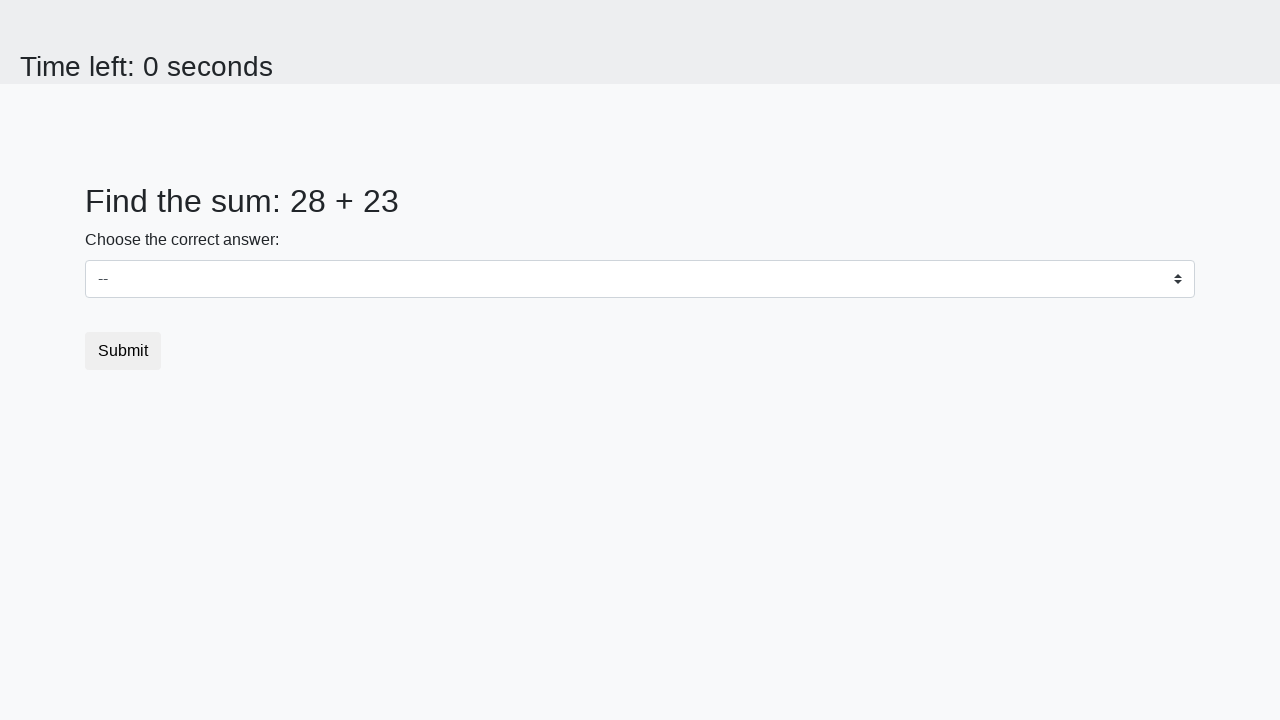

Retrieved first number from #num1 element
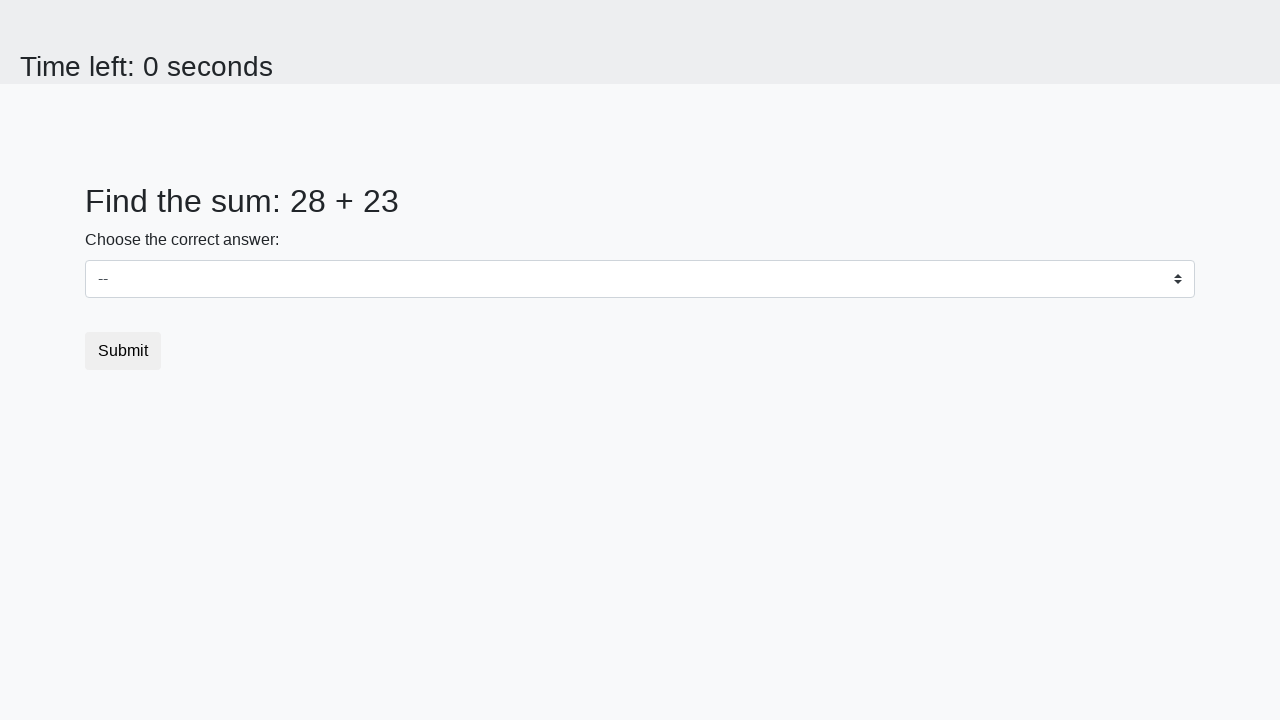

Retrieved second number from #num2 element
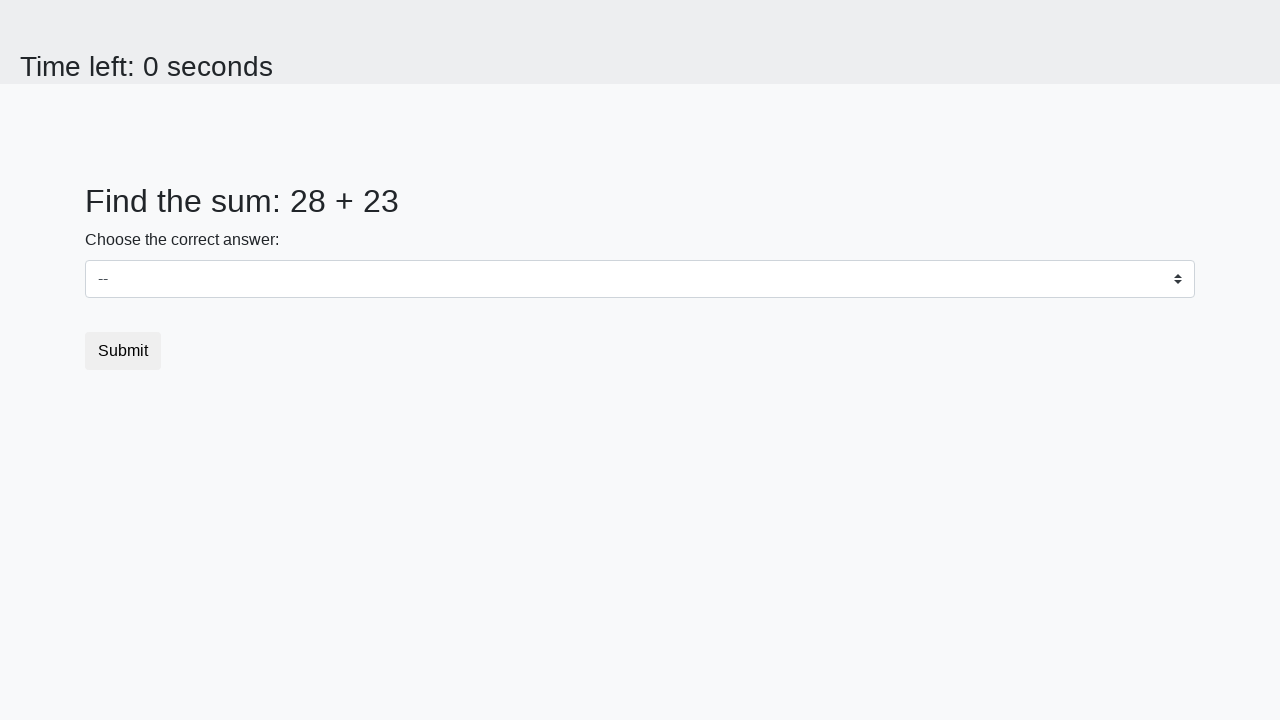

Parsed numbers: num1=28, num2=23
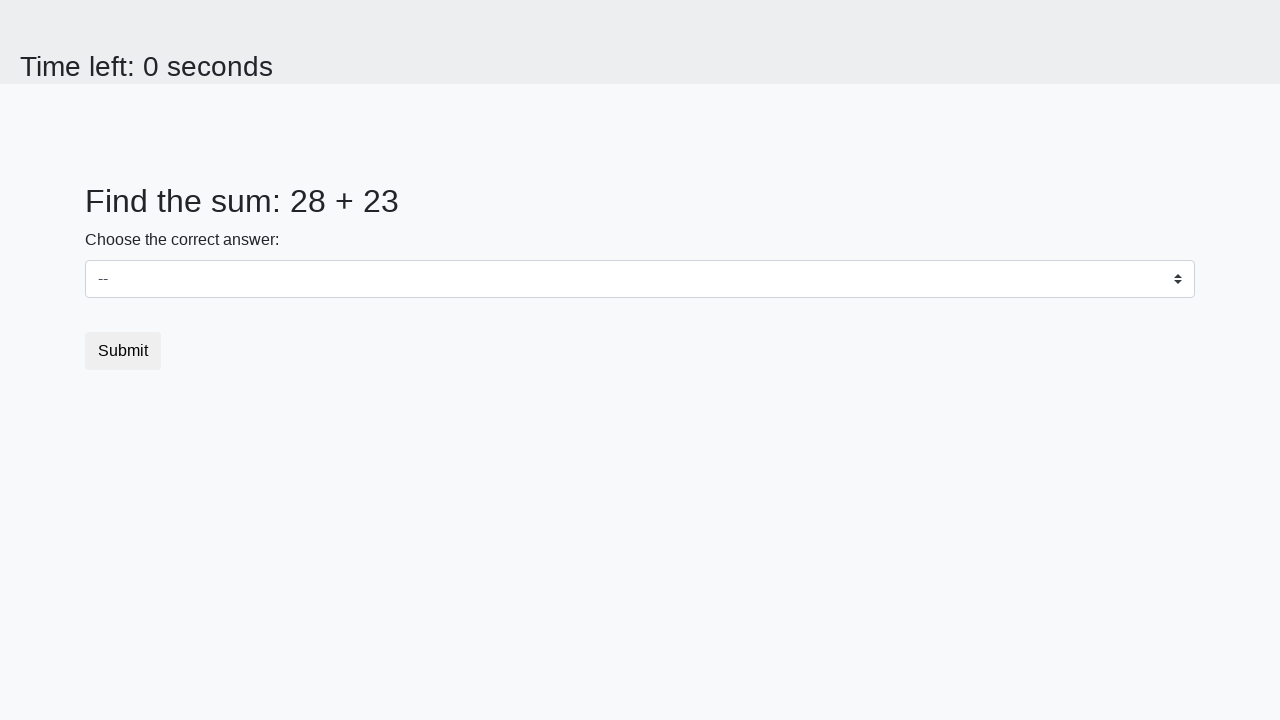

Calculated sum: 28 + 23 = 51
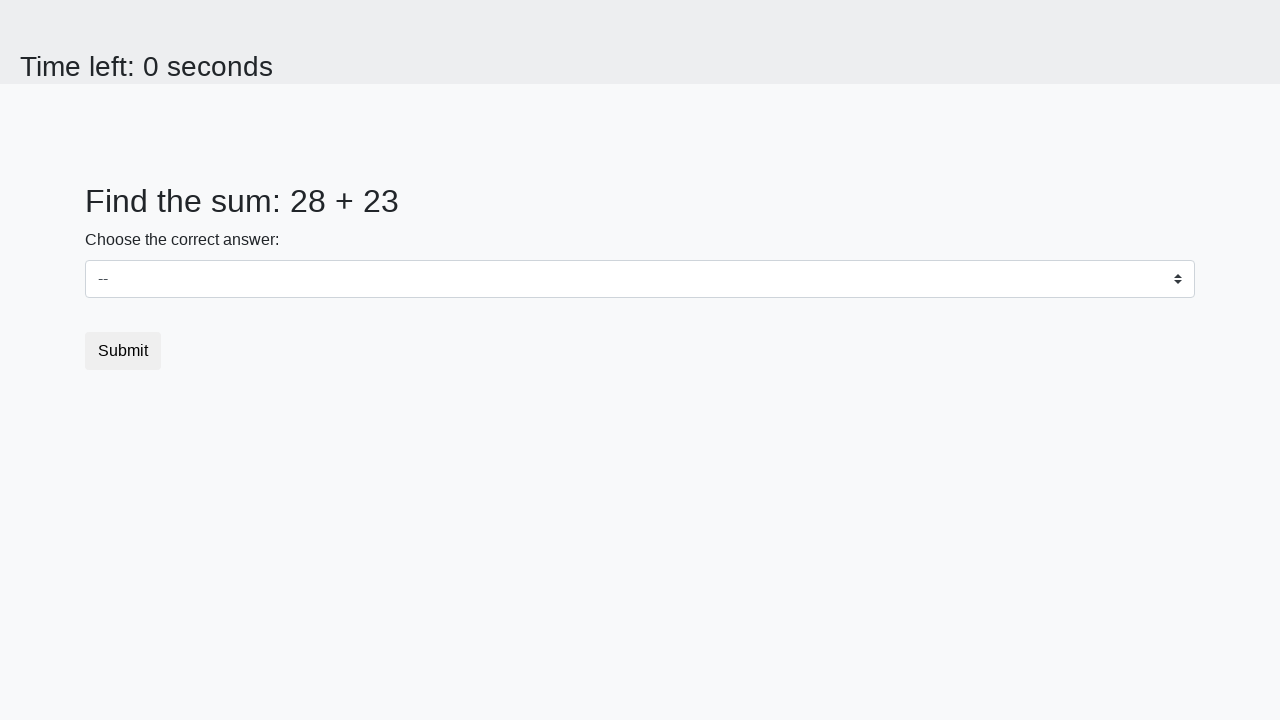

Selected '51' from dropdown menu on select
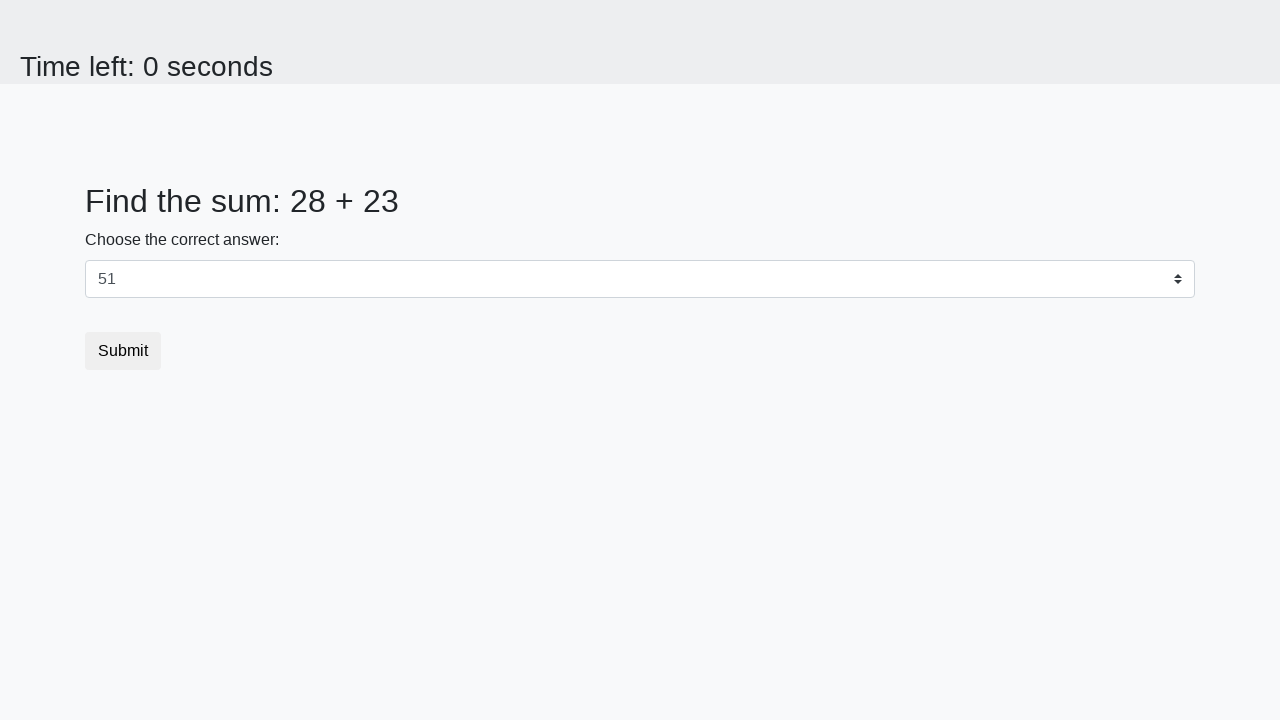

Clicked submit button to complete form at (123, 351) on button
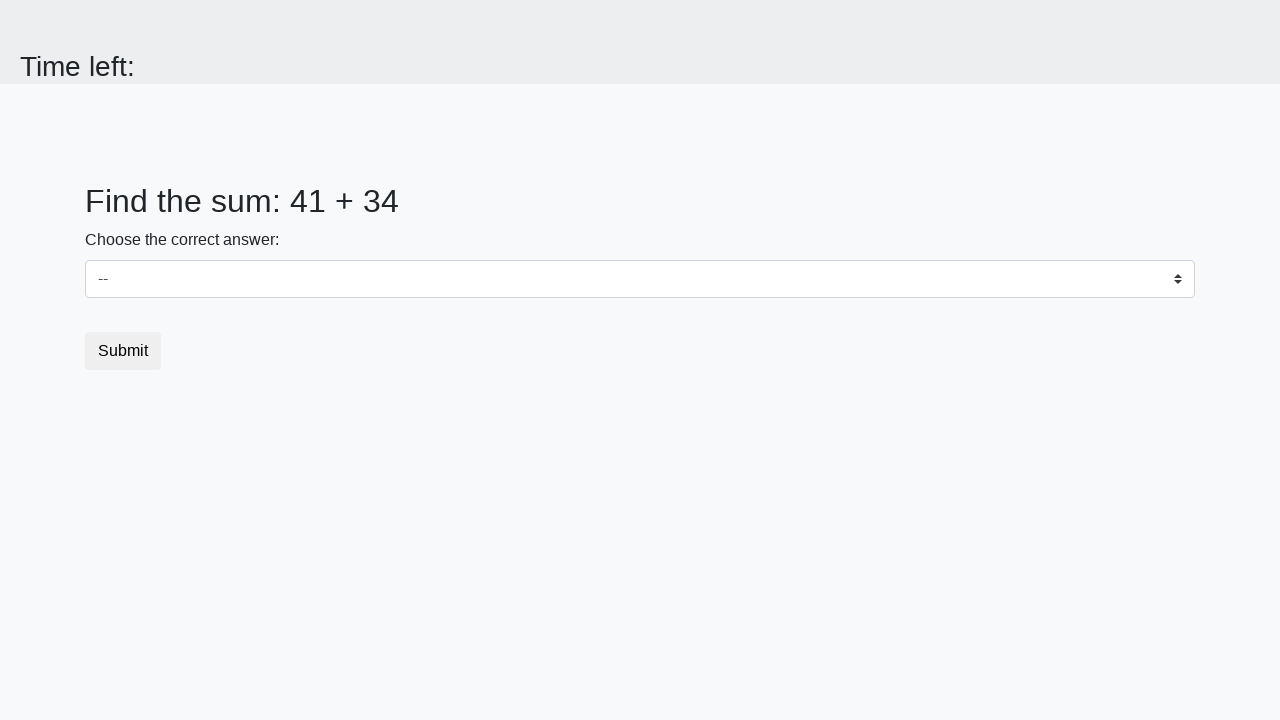

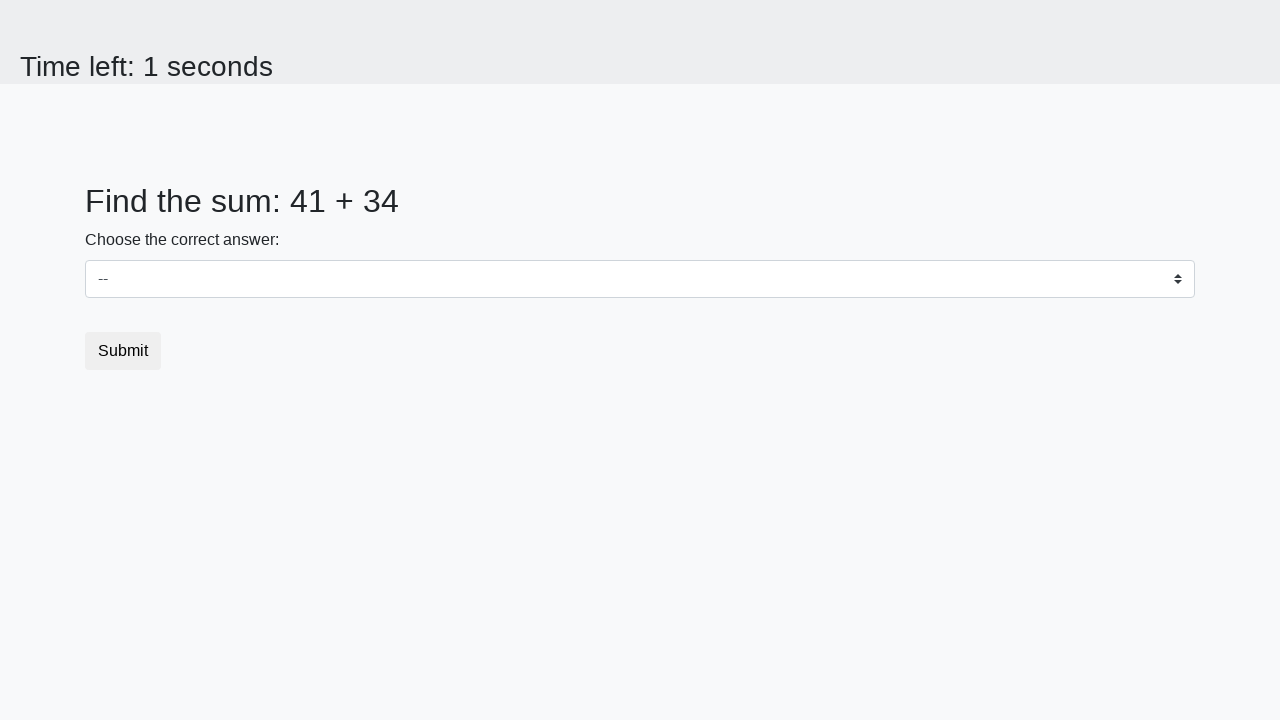